Tests the Prevent Propagation tab with the 'Not Revert' element that should stay in the dropped position.

Starting URL: https://demoqa.com/droppable

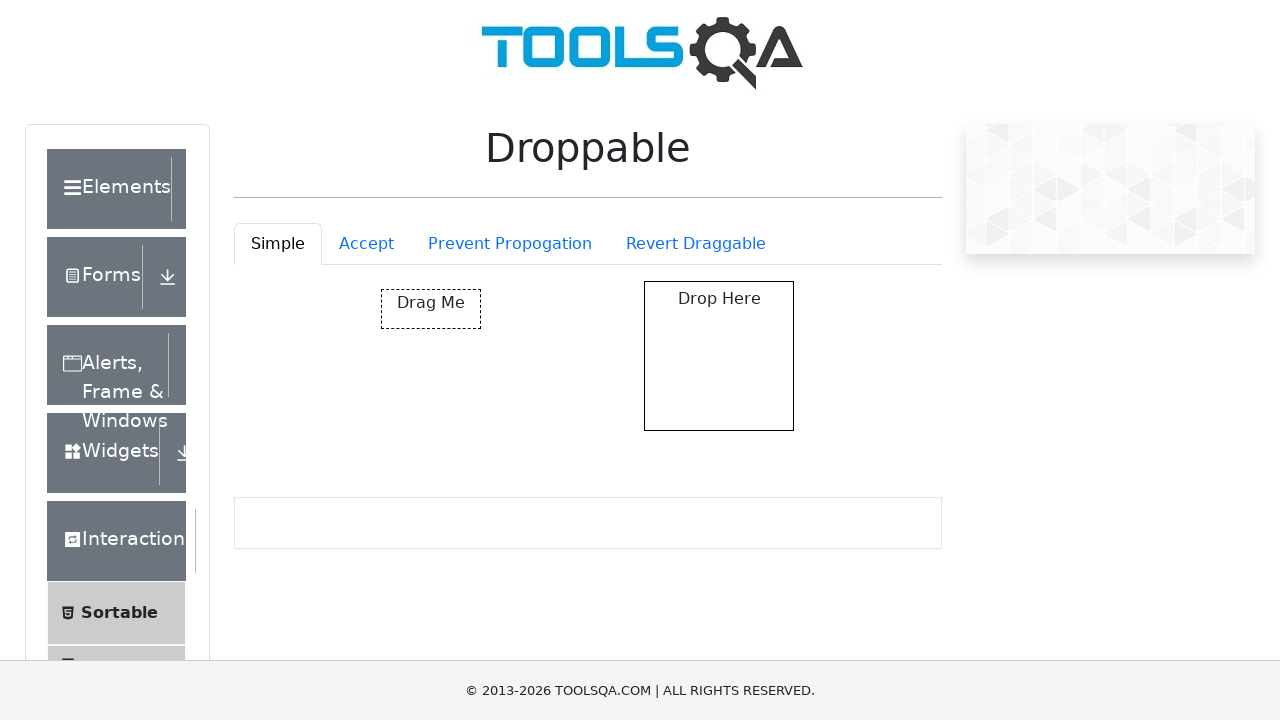

Clicked on the Revert Draggable tab at (696, 244) on #droppableExample-tab-revertable
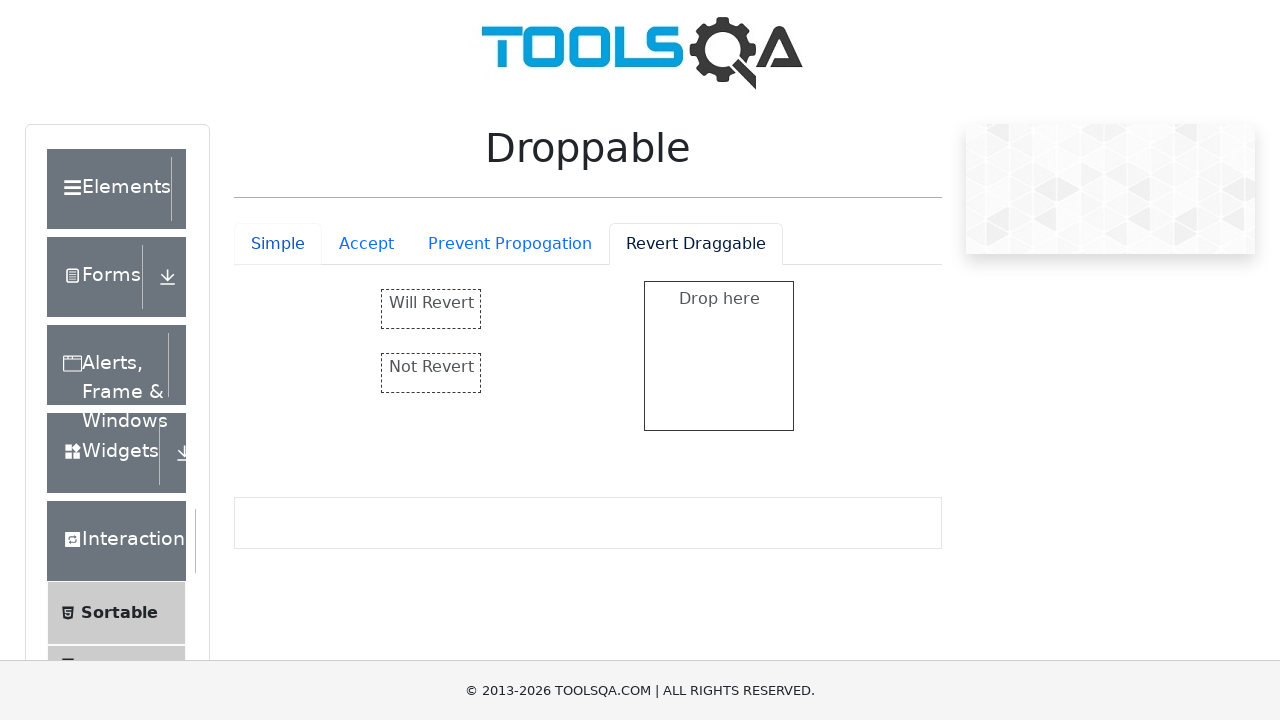

Revert Draggable tab content loaded and became visible
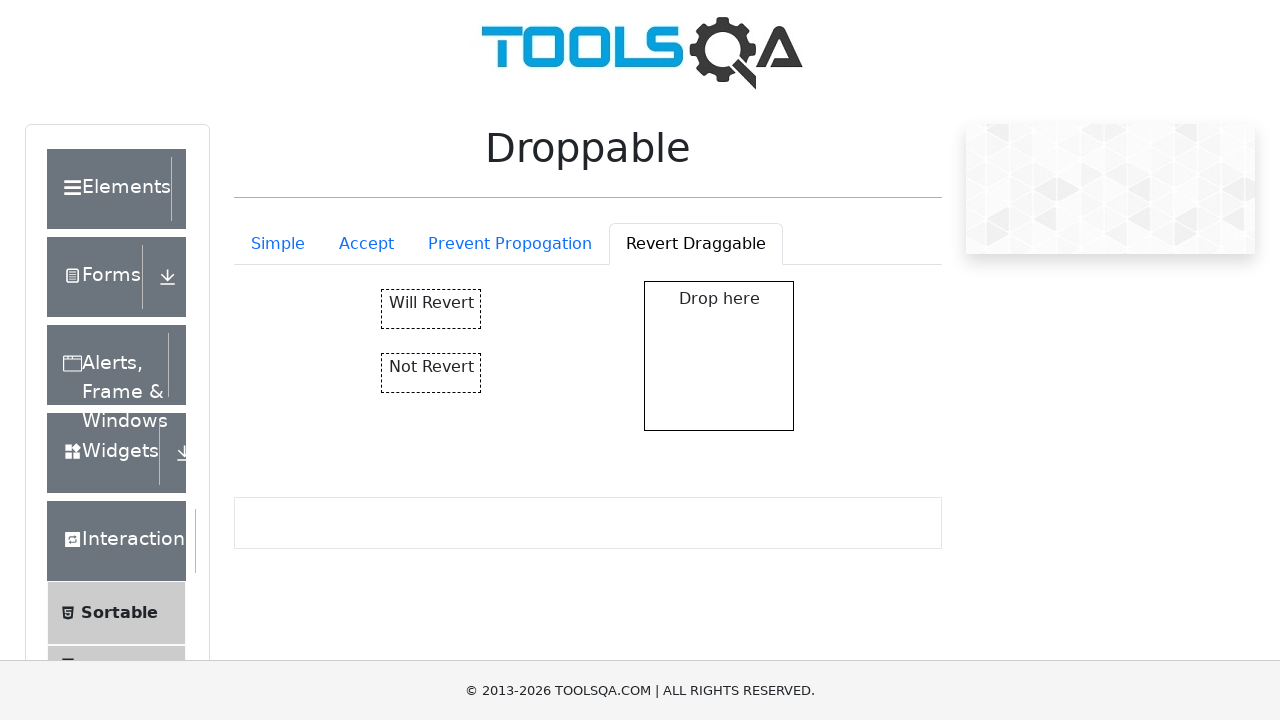

Dragged the 'Not Revert' element to the drop area - element should stay in dropped position at (719, 356)
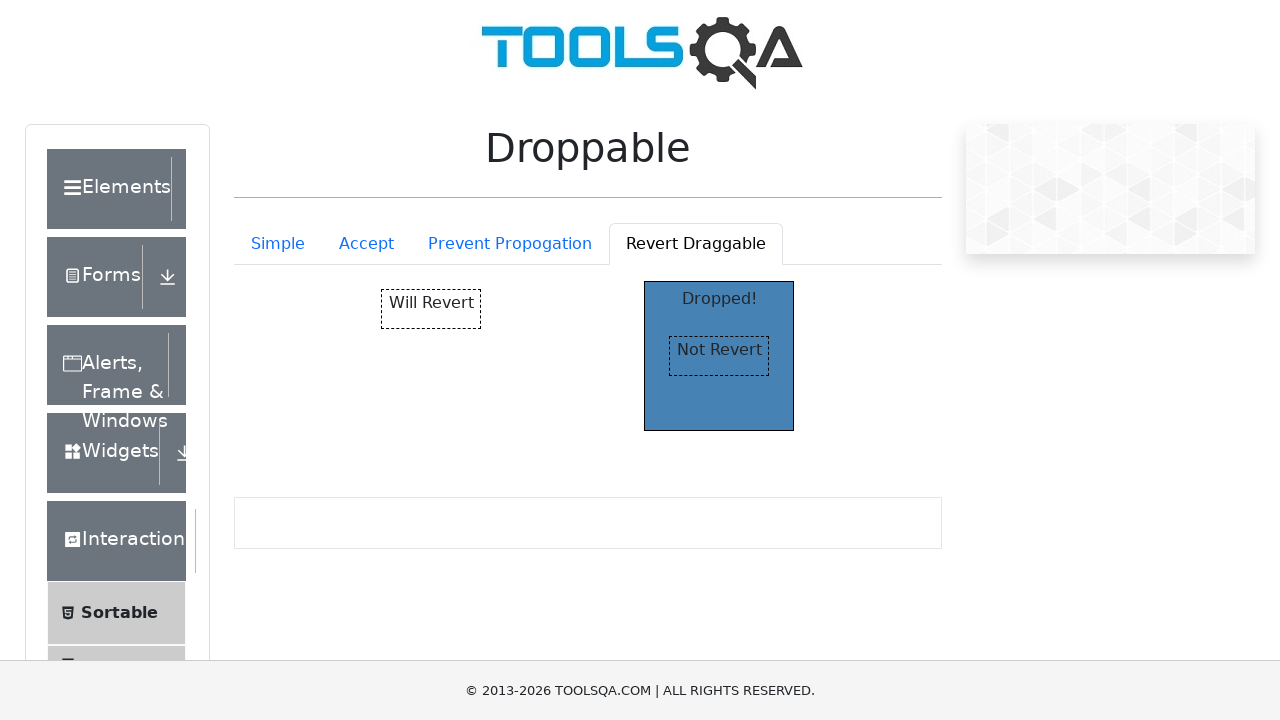

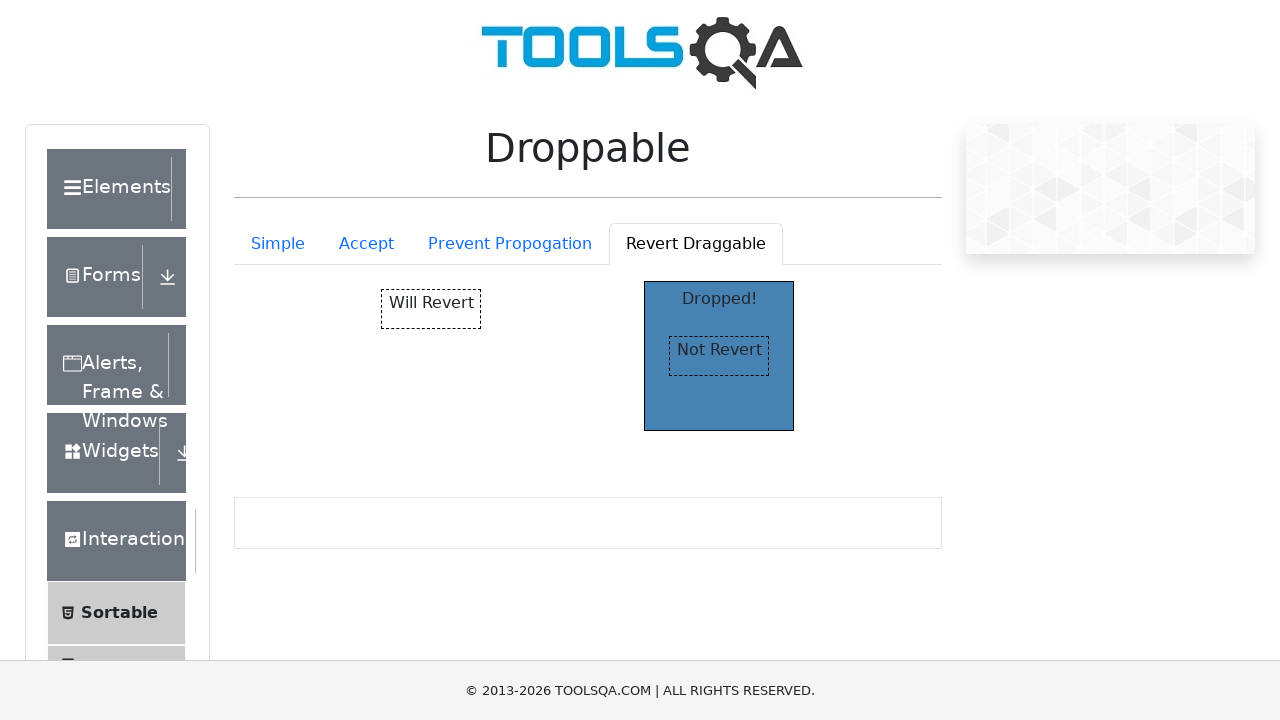